Tests search functionality by filling the search field with a name (Judy)

Starting URL: http://zero.webappsecurity.com/index.html

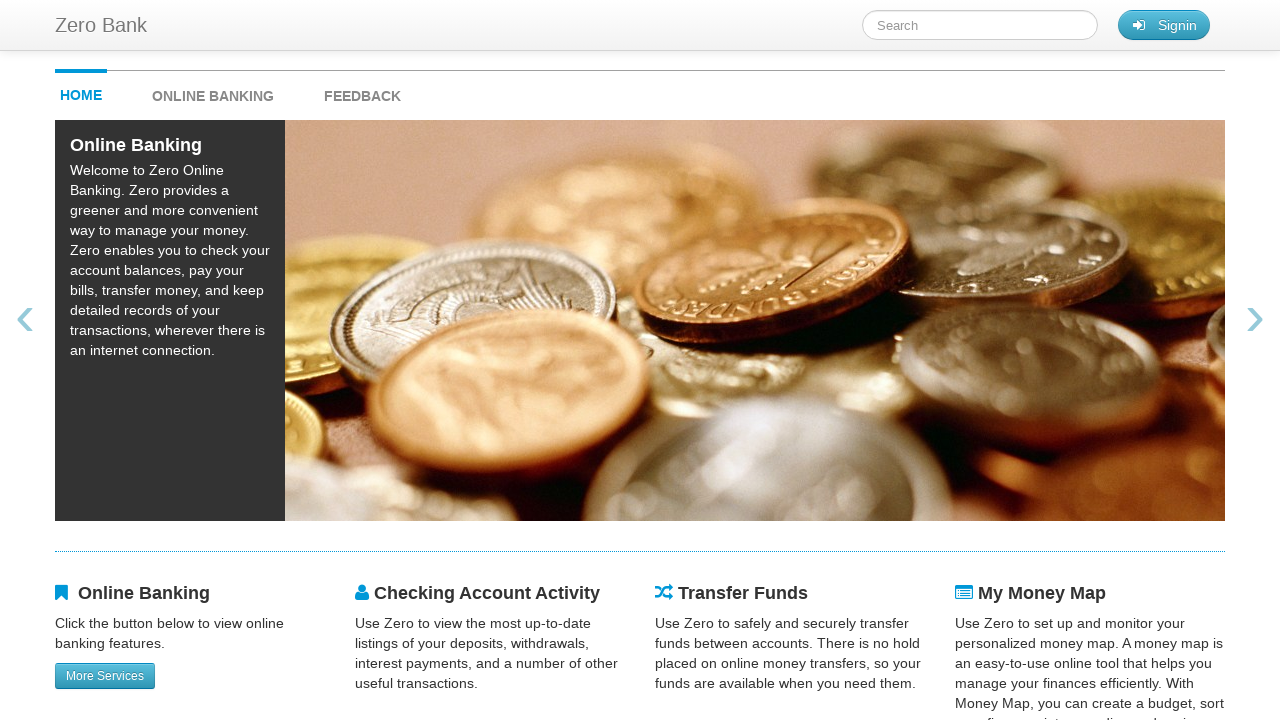

Filled search field with 'Judy' on #searchTerm
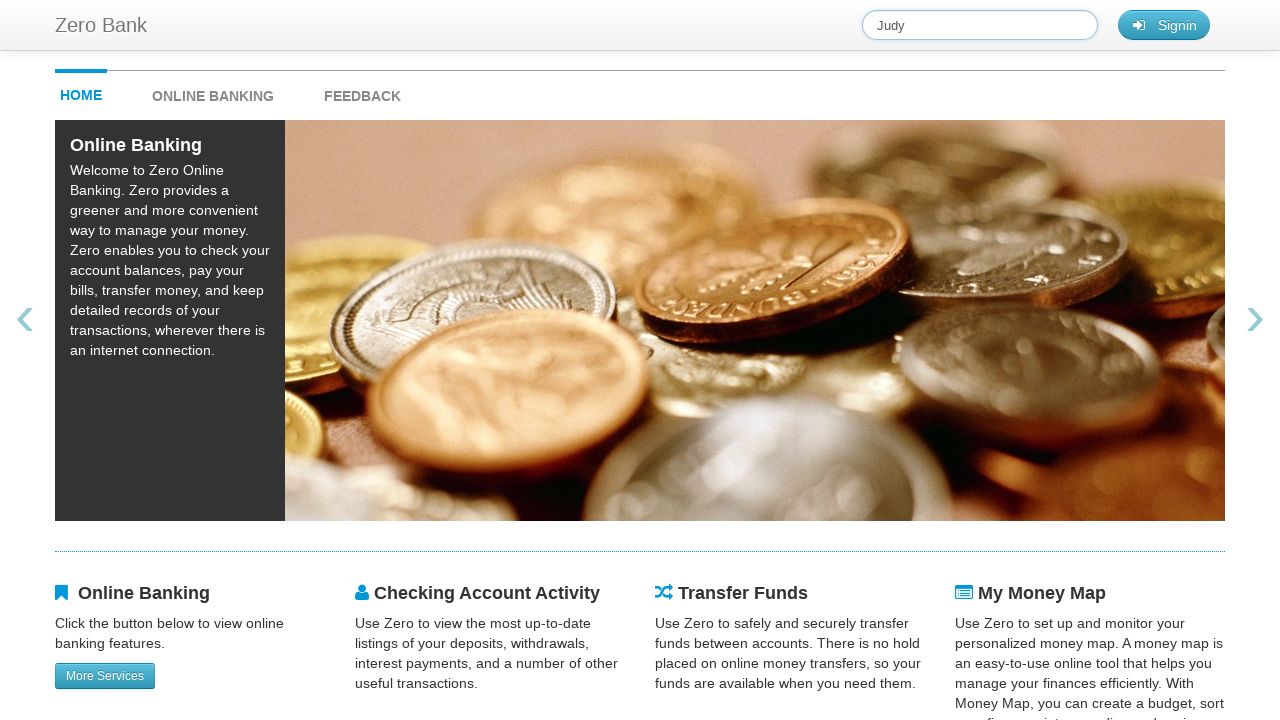

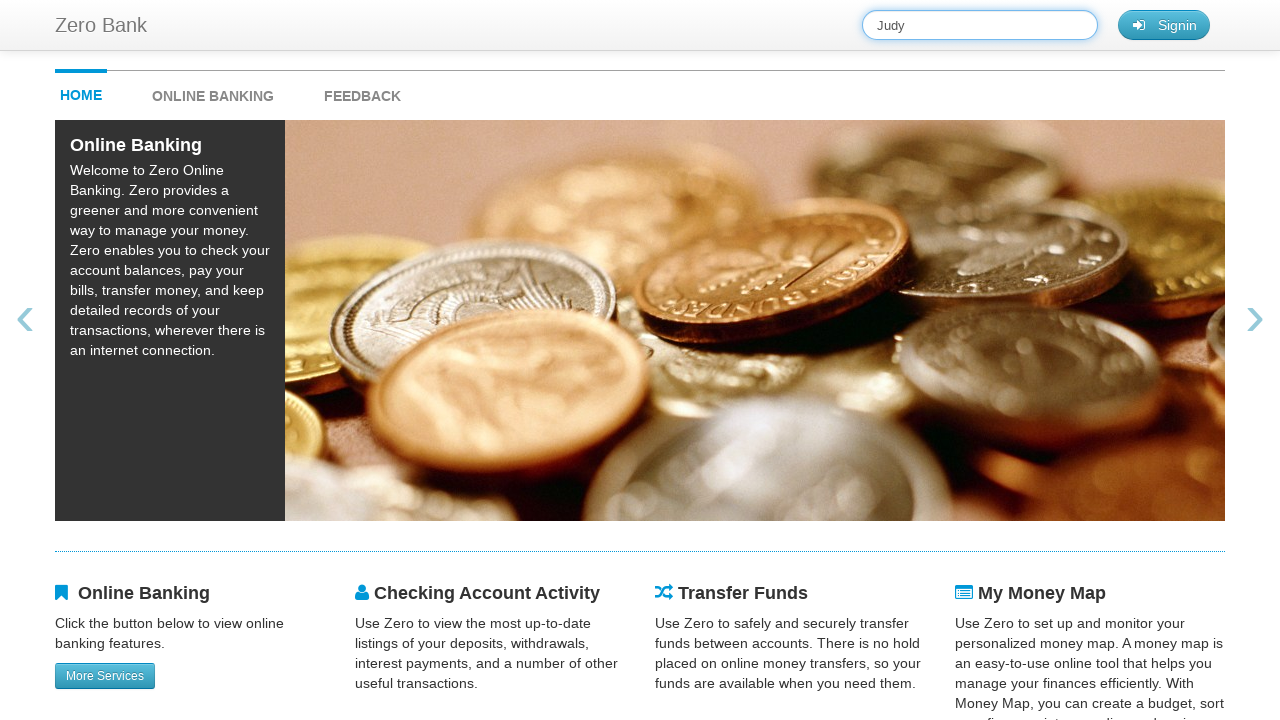